Tests alert handling functionality by clicking a confirm button and accepting the browser alert dialog

Starting URL: https://rahulshettyacademy.com/AutomationPractice/

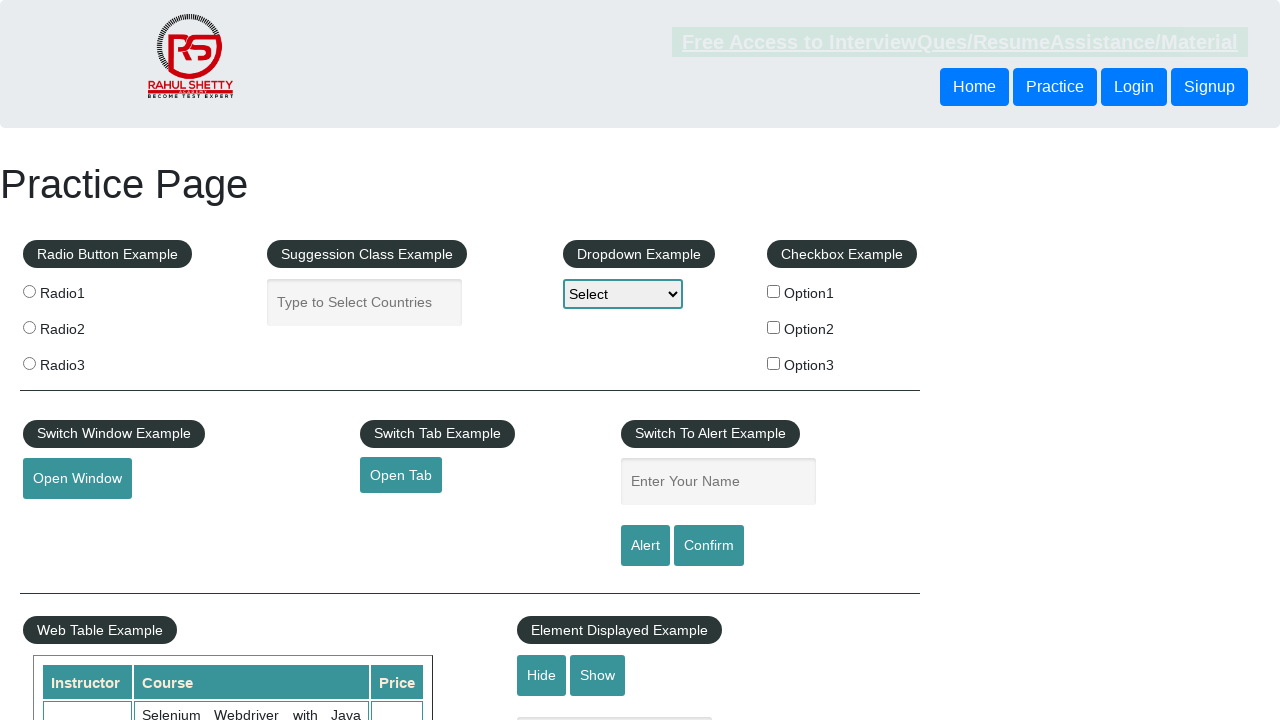

Set up dialog handler to accept browser alerts
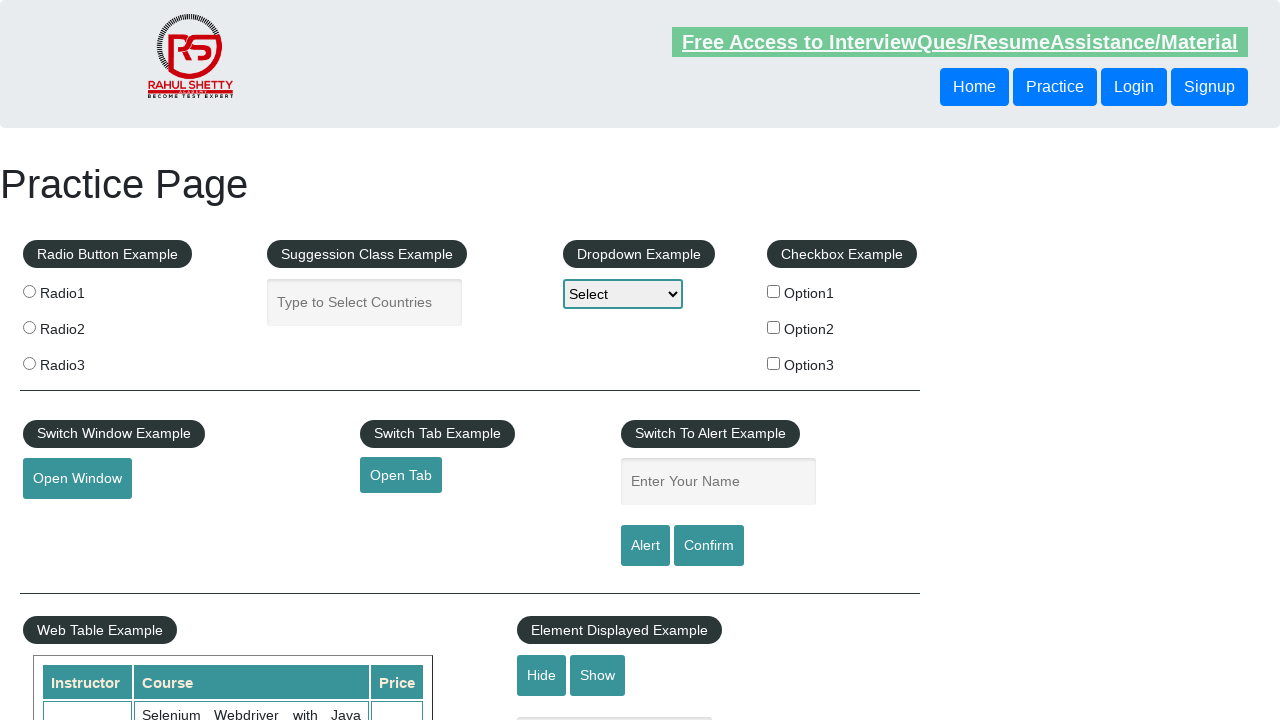

Clicked confirm button to trigger alert dialog at (709, 546) on #confirmbtn
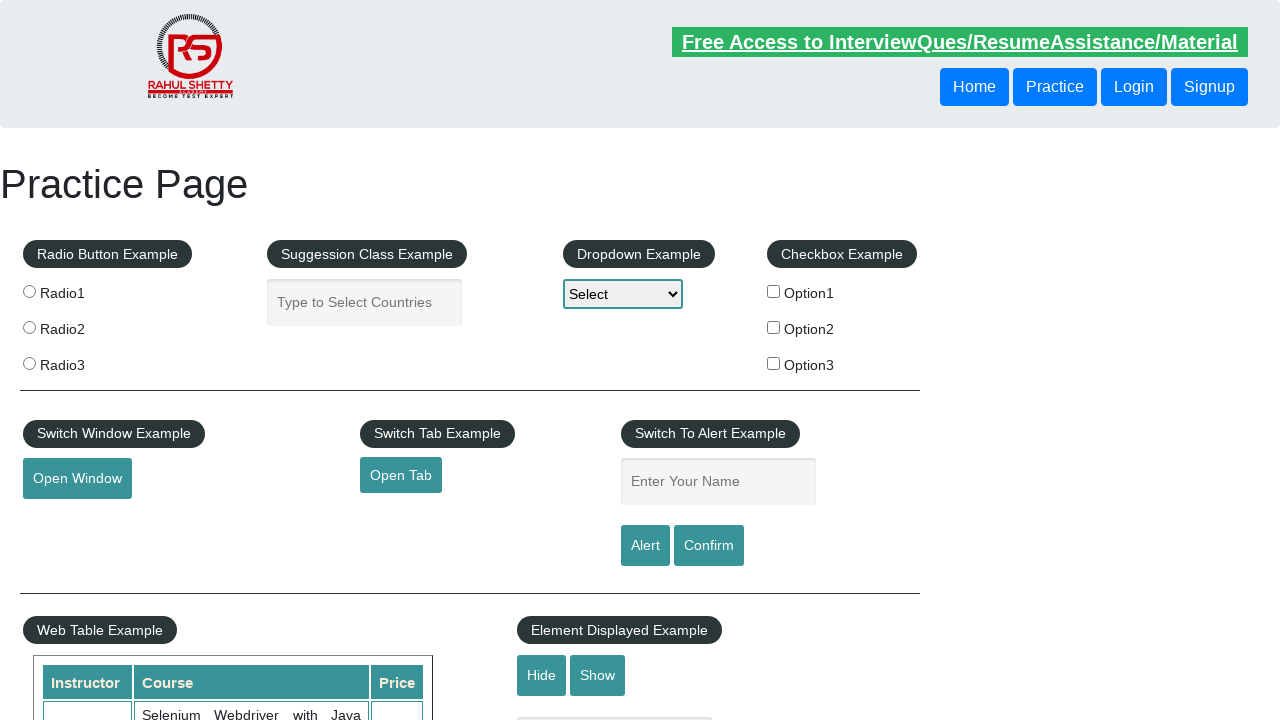

Waited 500ms for alert dialog interaction to complete
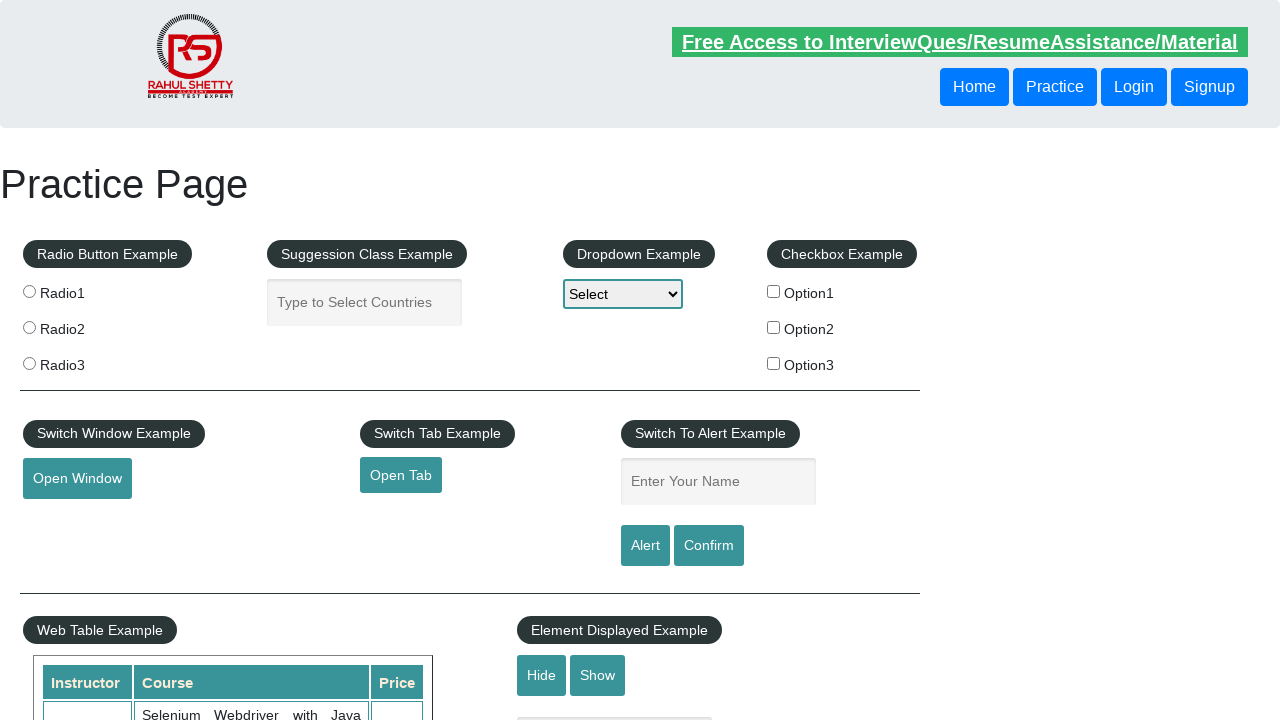

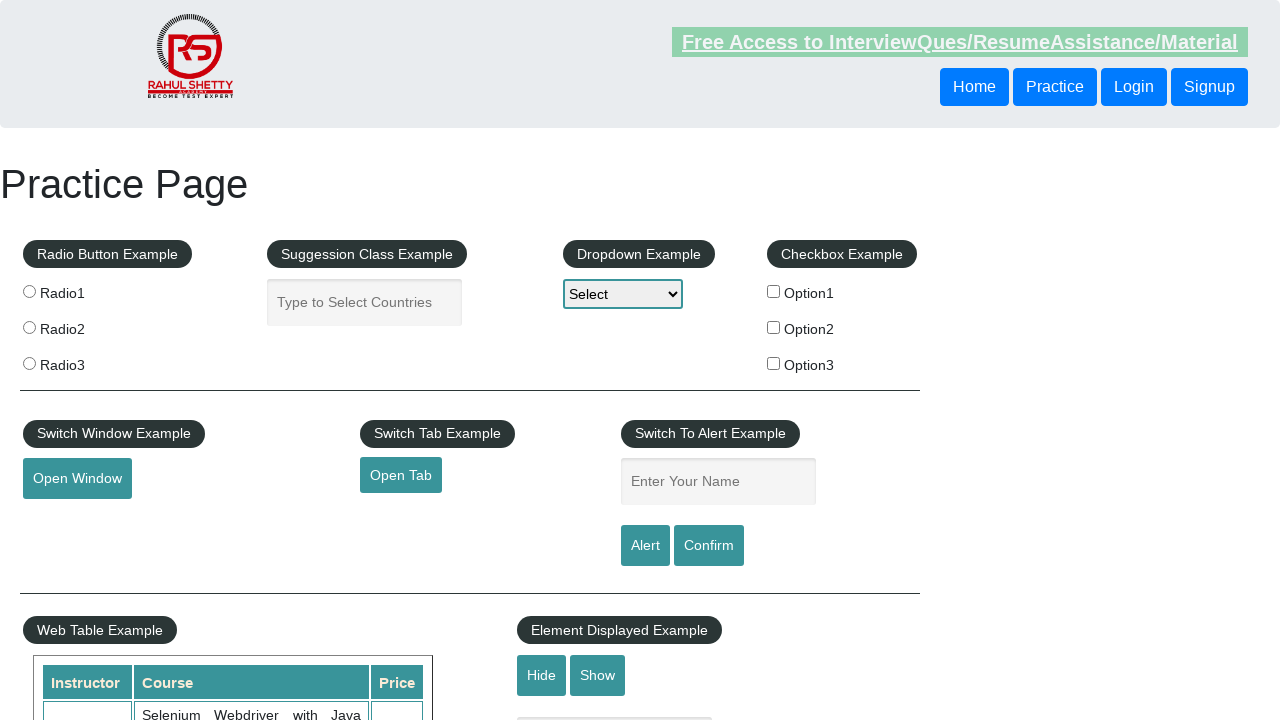